Tests bank manager functionality by clicking the Bank Manager button, then adding a new customer with first name, last name, and post code, and accepting the confirmation alert.

Starting URL: https://www.globalsqa.com/angularJs-protractor/BankingProject/#/login

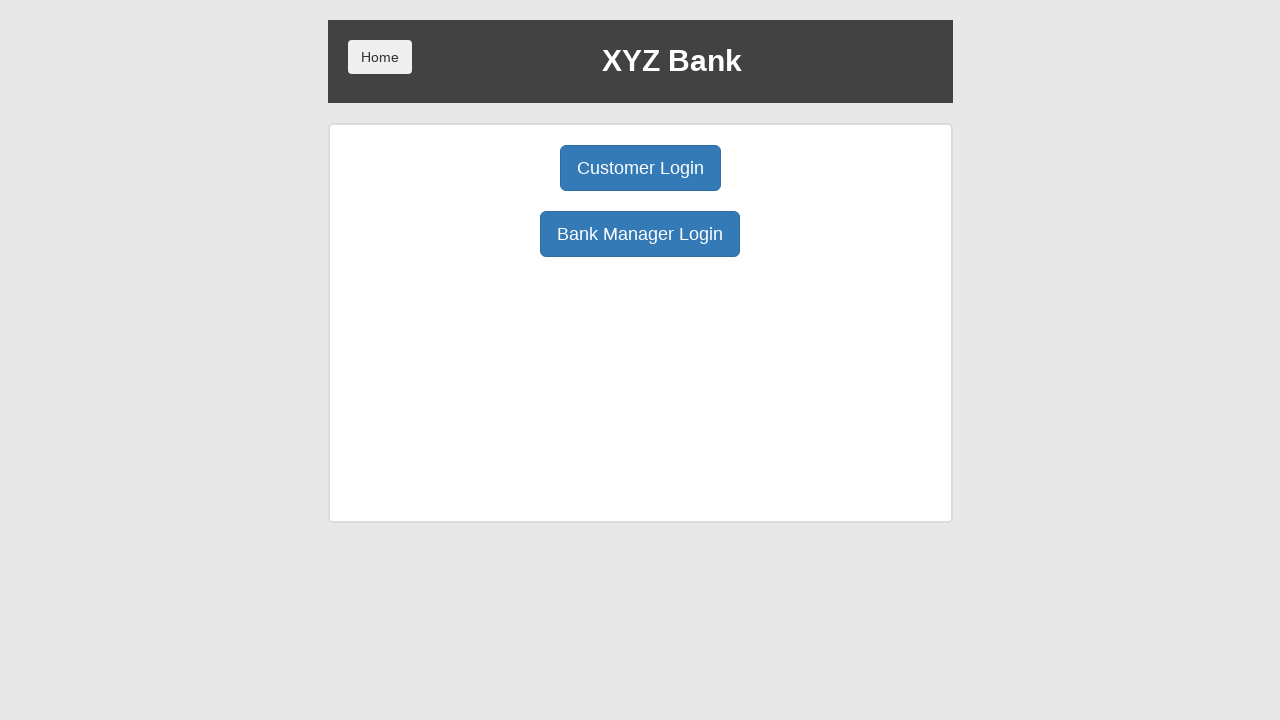

Clicked Bank Manager Login button at (640, 234) on xpath=//button[@ng-click='manager()']
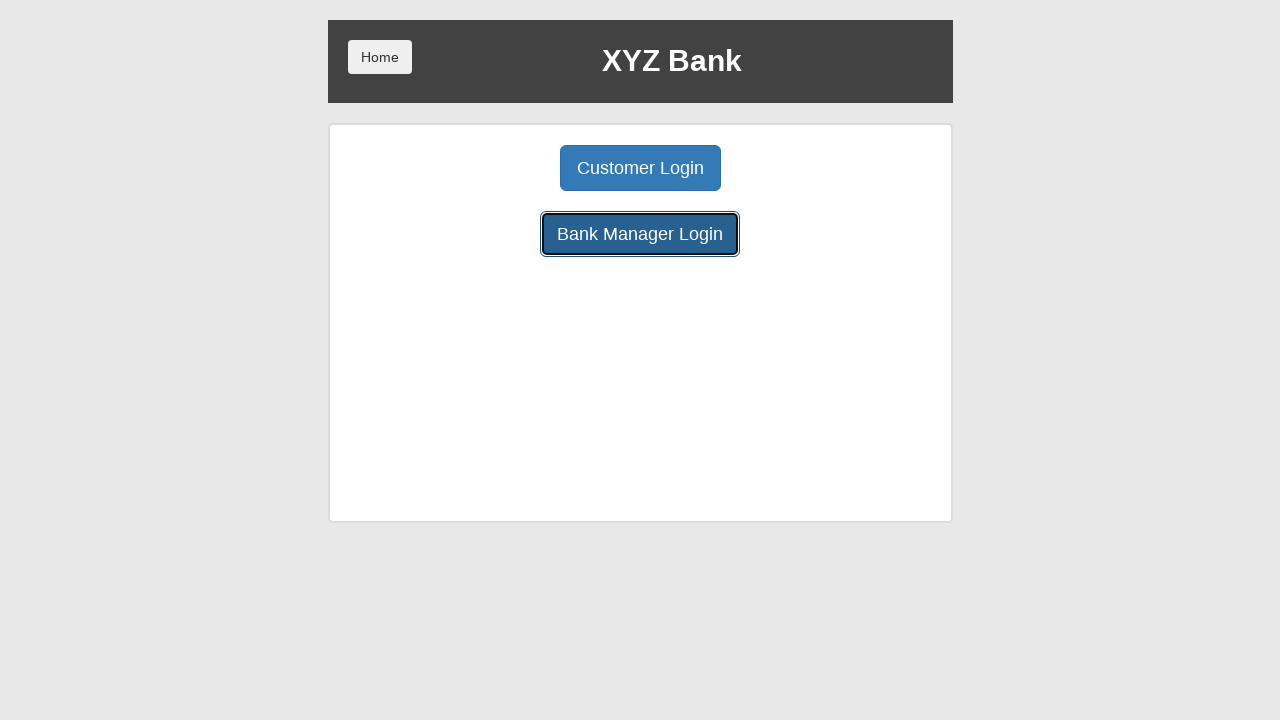

Clicked Add Customer button at (502, 168) on xpath=//button[@ng-class='btnClass1']
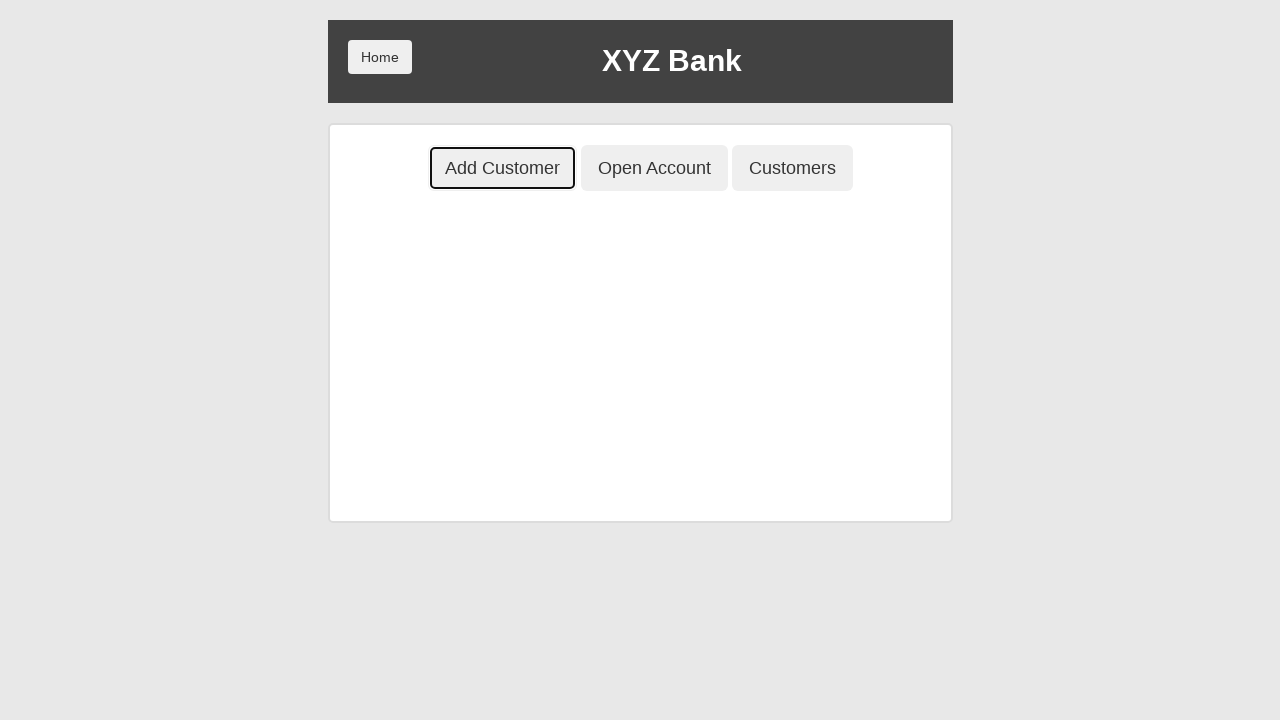

Filled in customer first name: Tugba on //input[@placeholder='First Name']
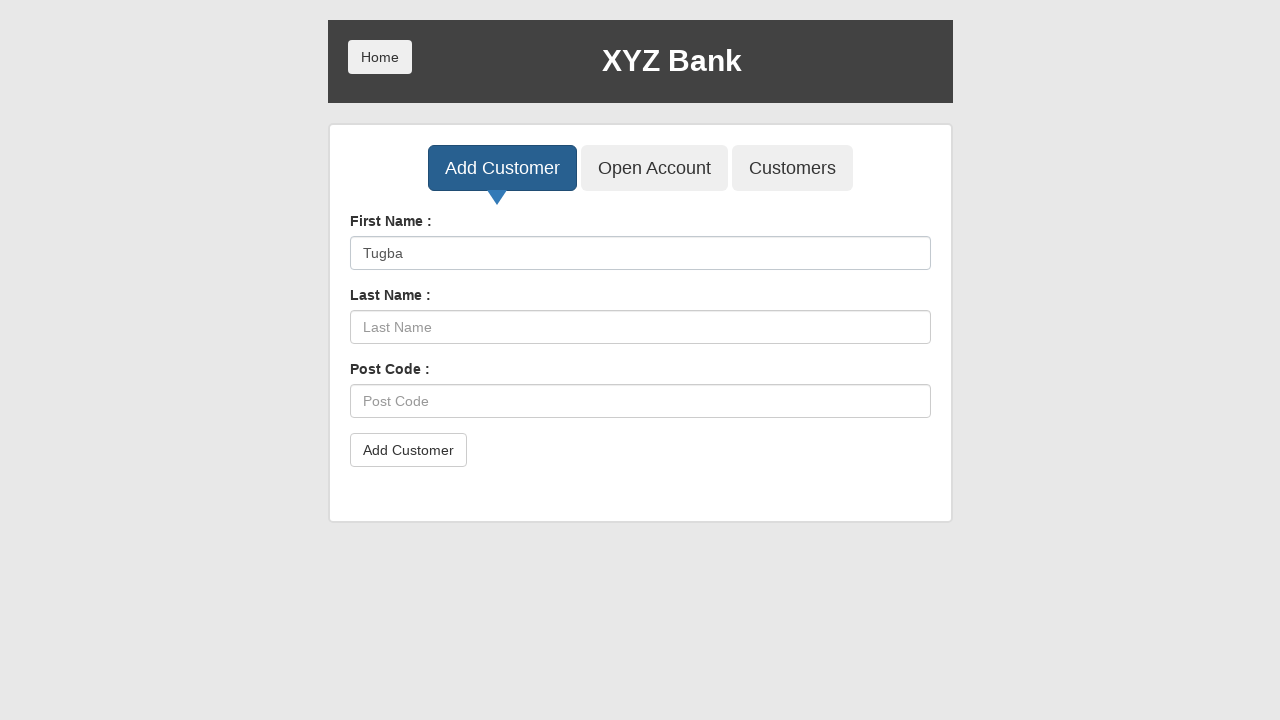

Filled in customer last name: Borekci on //input[@placeholder='Last Name']
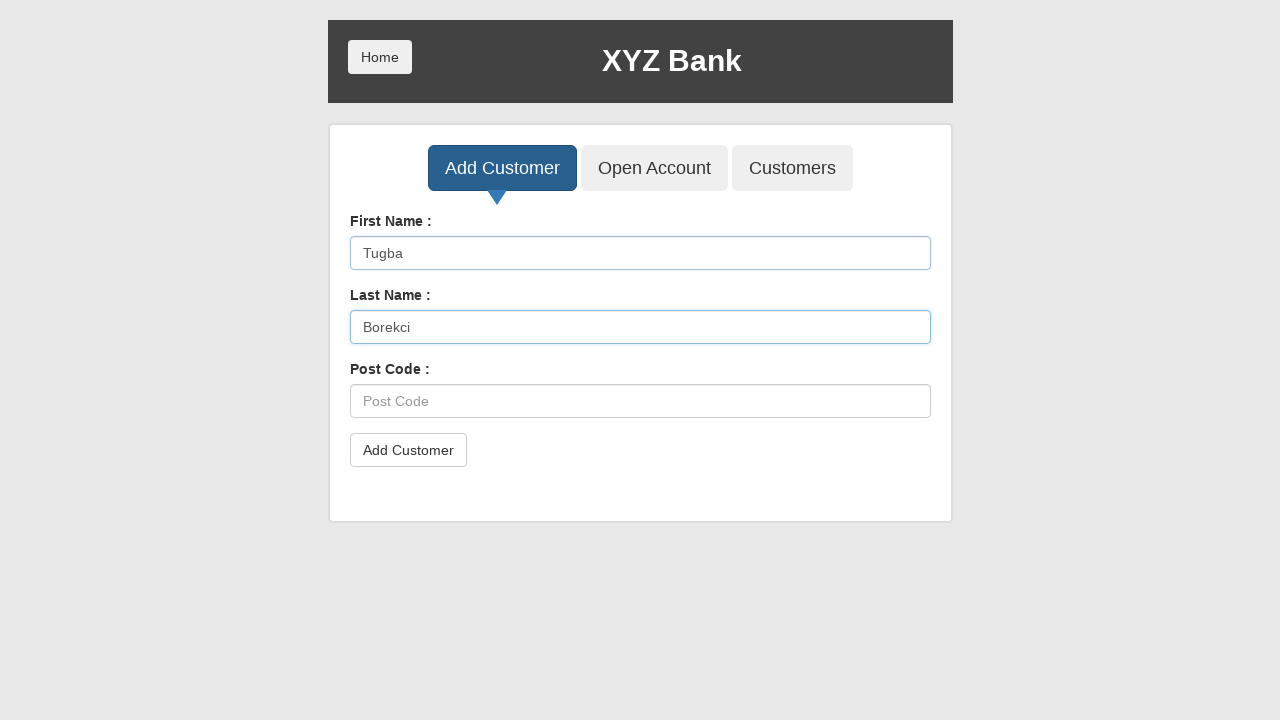

Filled in post code: BB2 3HW on //input[@placeholder='Post Code']
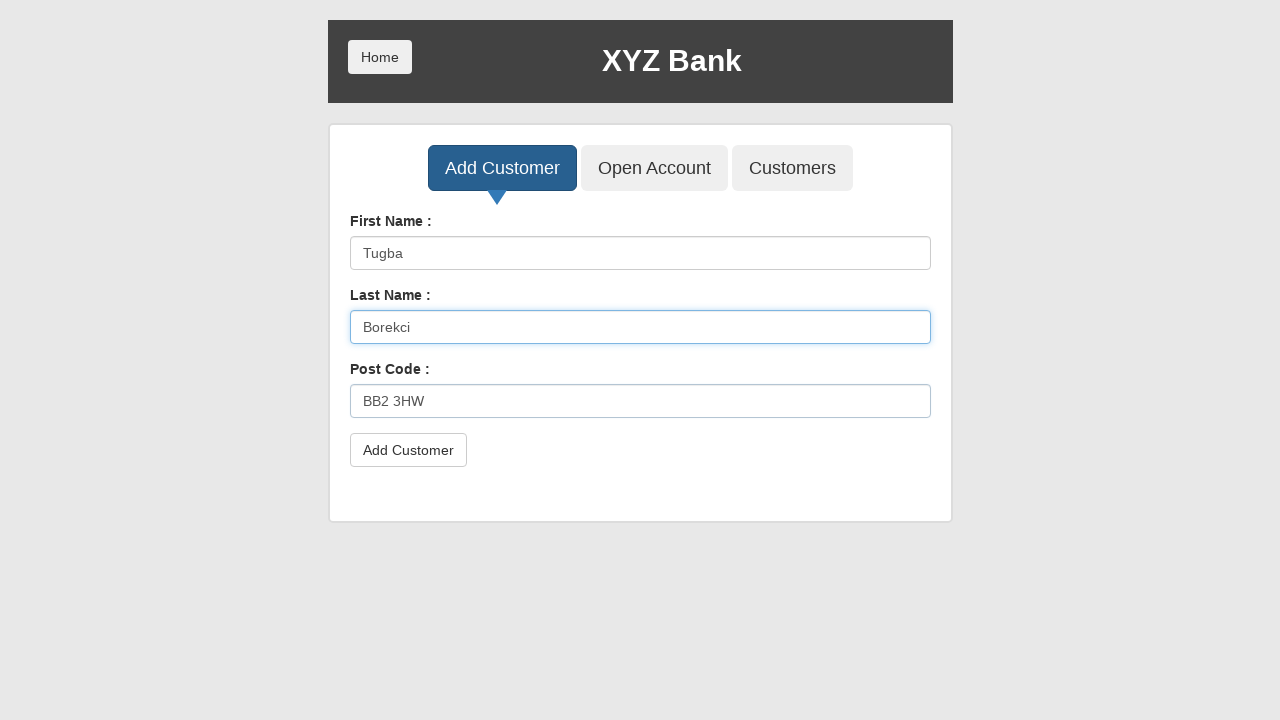

Clicked Add Customer submit button at (408, 450) on xpath=//button[@type='submit']
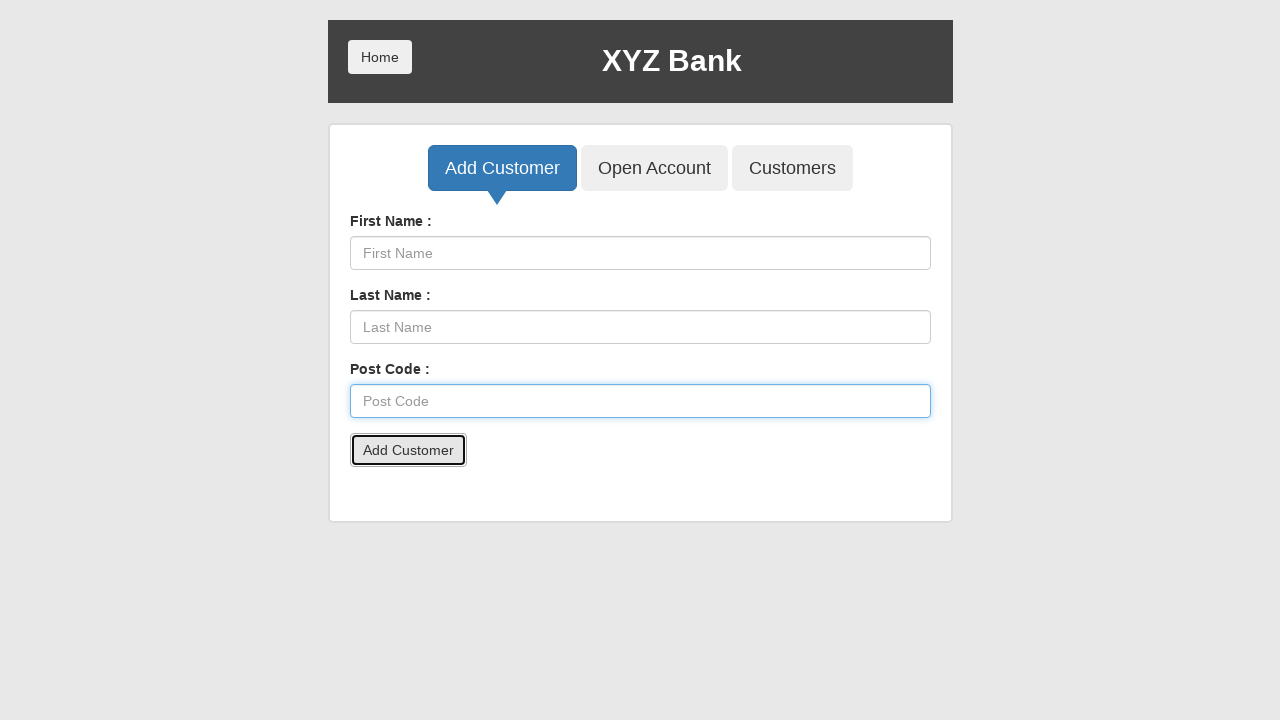

Set up dialog handler to accept confirmation alert
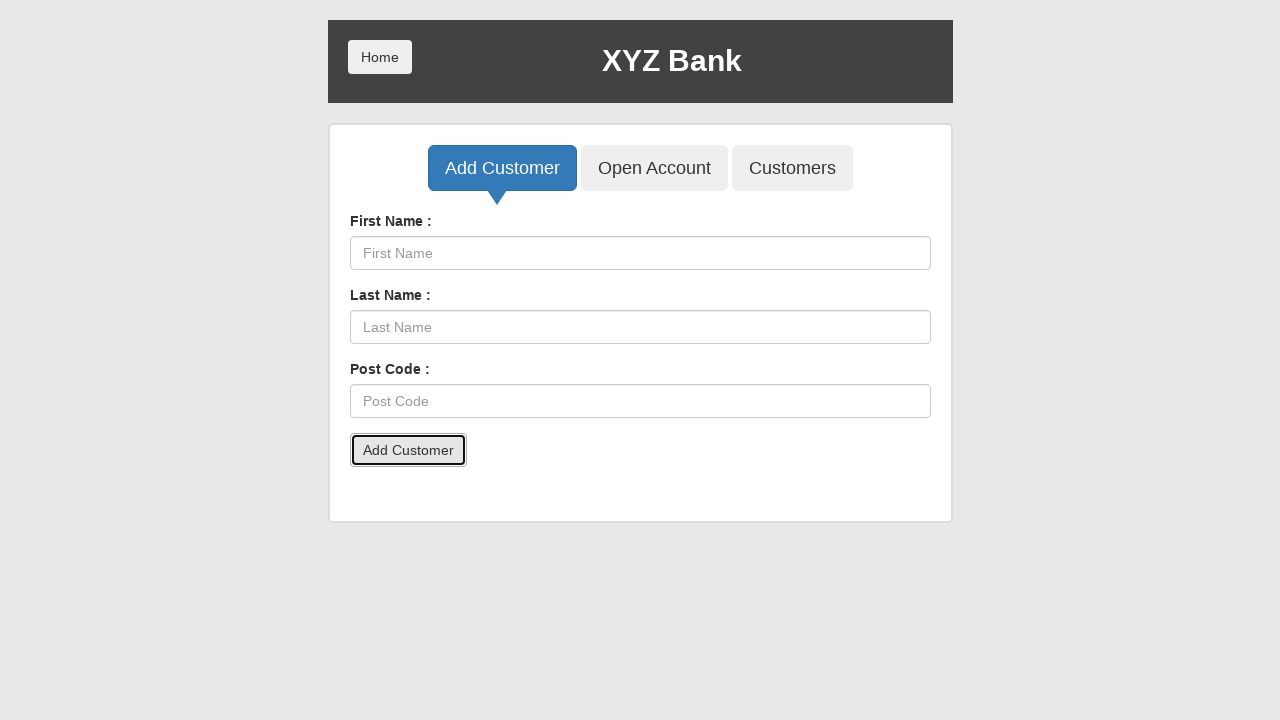

Waited for alert dialog to appear and be accepted
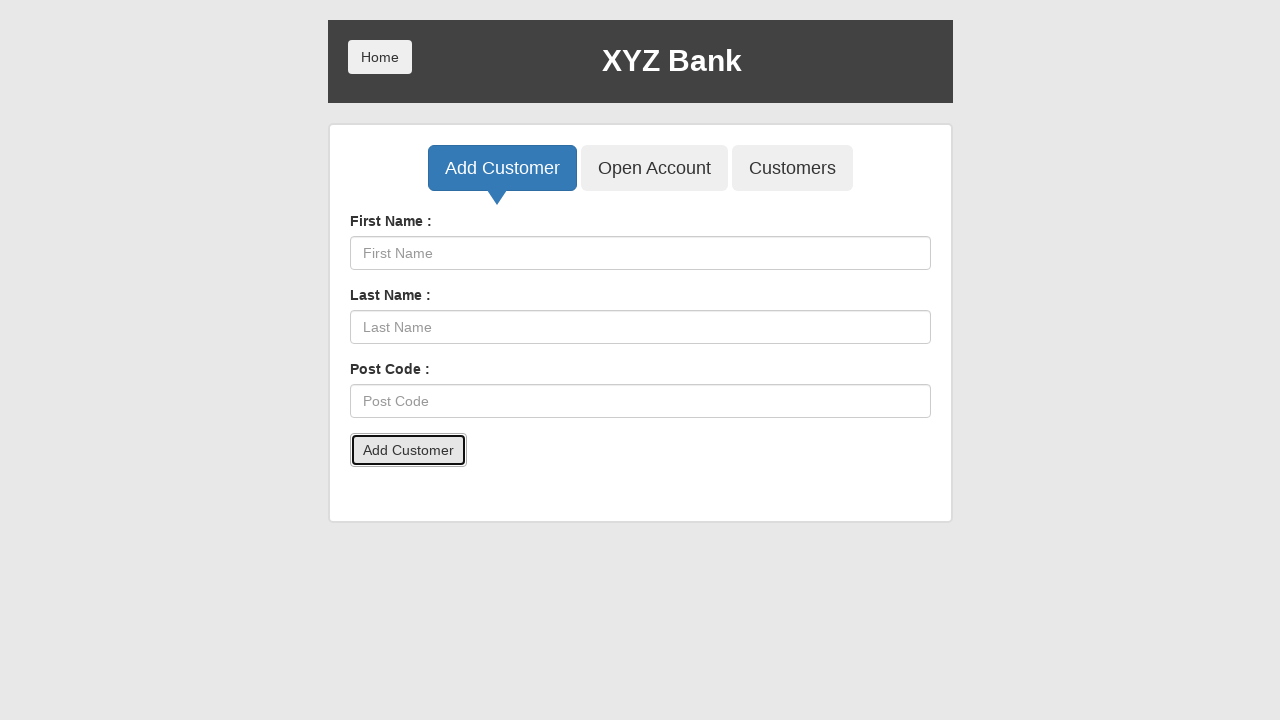

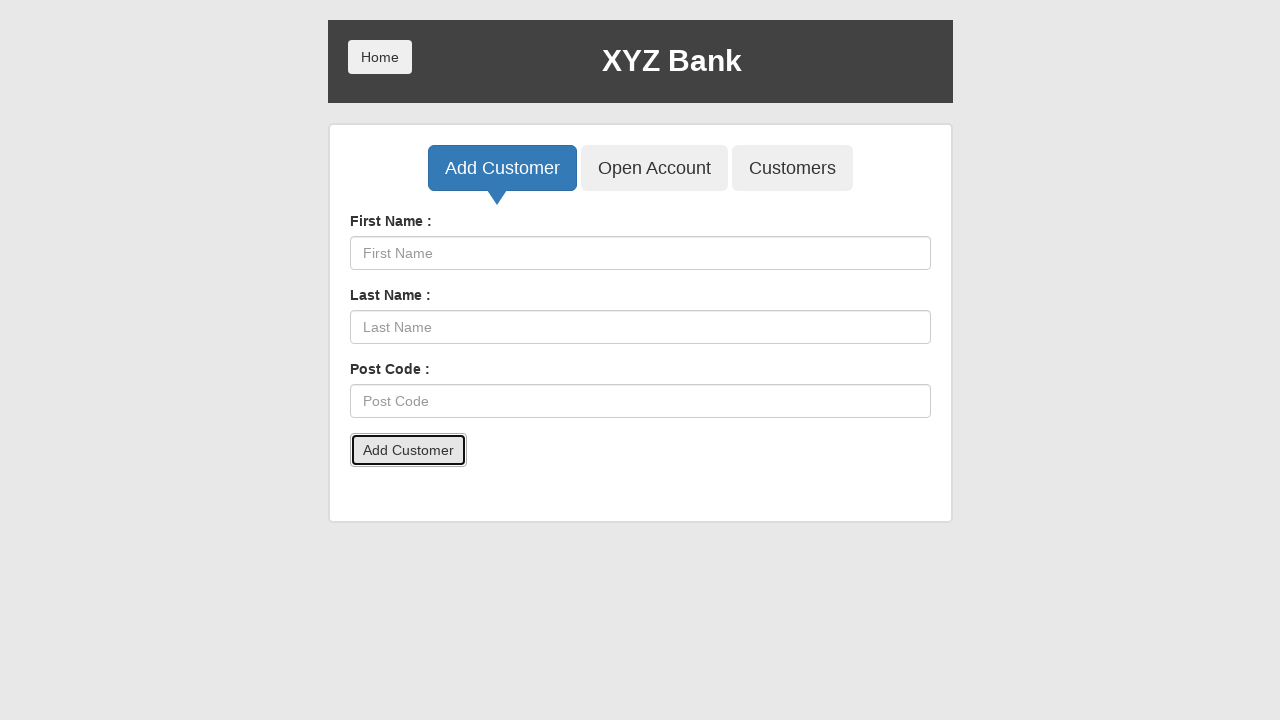